Tests checkbox functionality by verifying initial state and toggling checkbox selection

Starting URL: https://the-internet.herokuapp.com/checkboxes

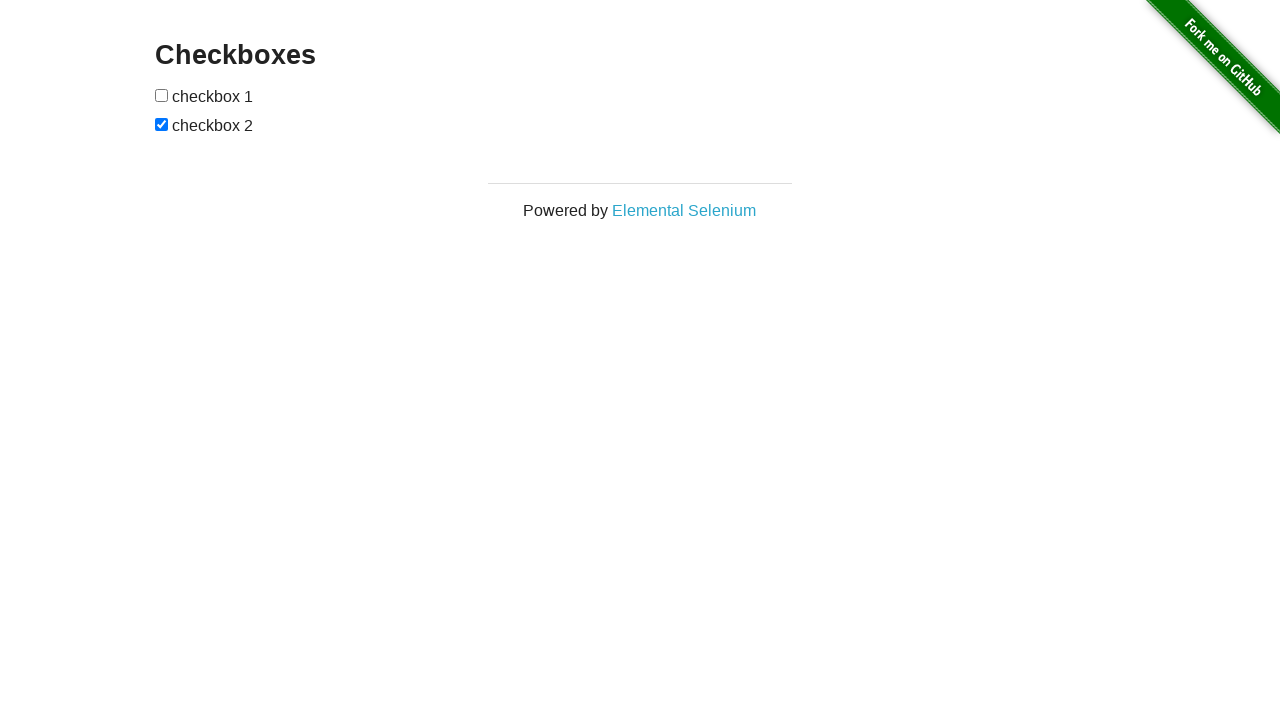

Located the first checkbox element
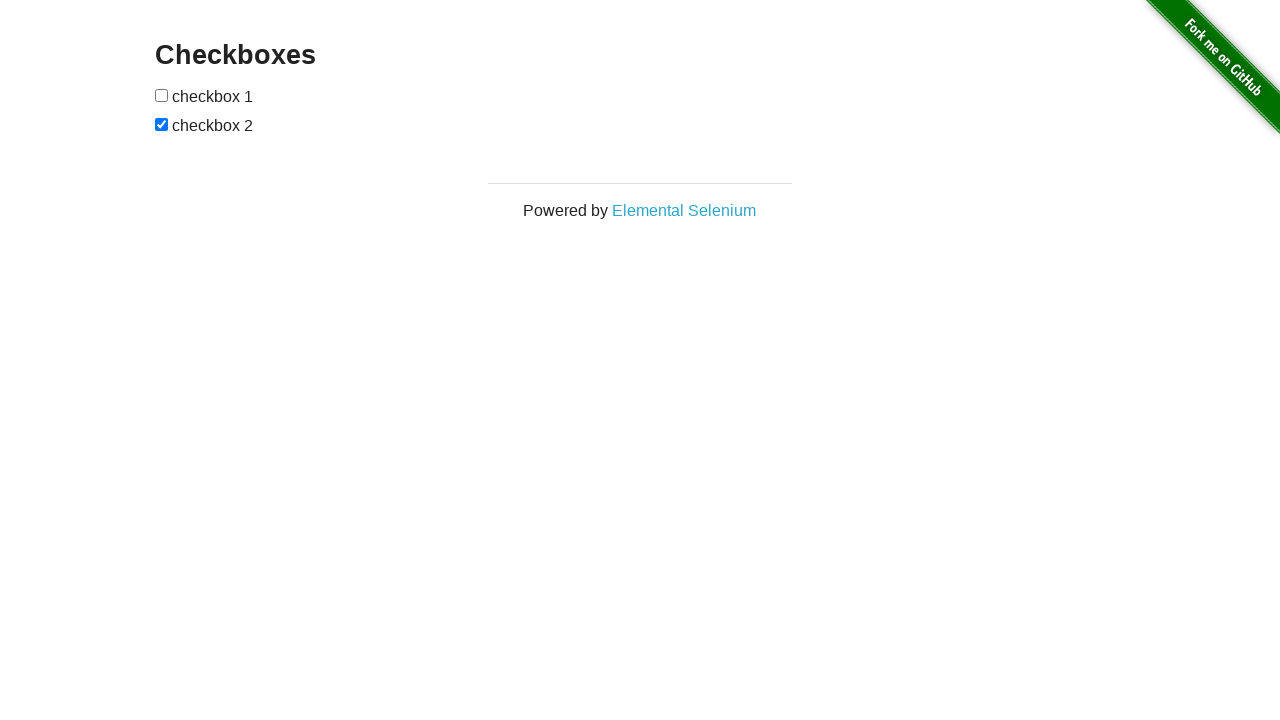

Verified checkbox 1 is not selected initially
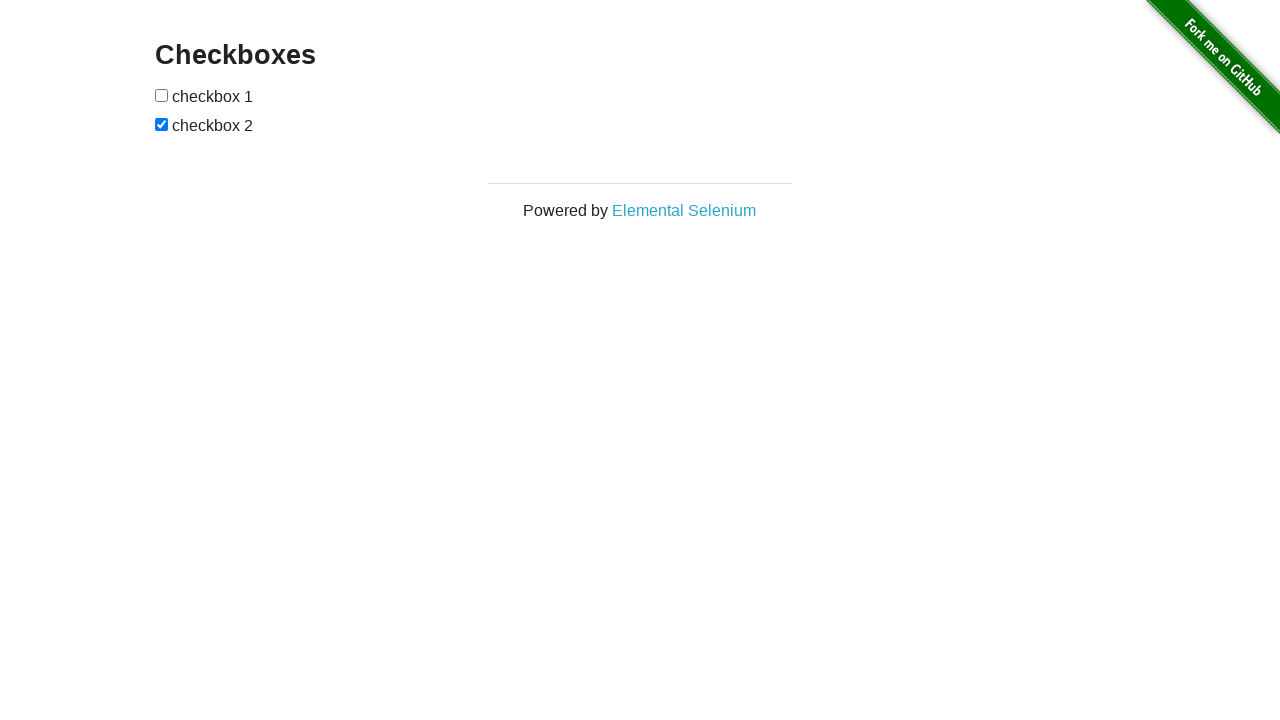

Clicked checkbox 1 to toggle selection at (162, 95) on xpath=//input[@type='checkbox'][1]
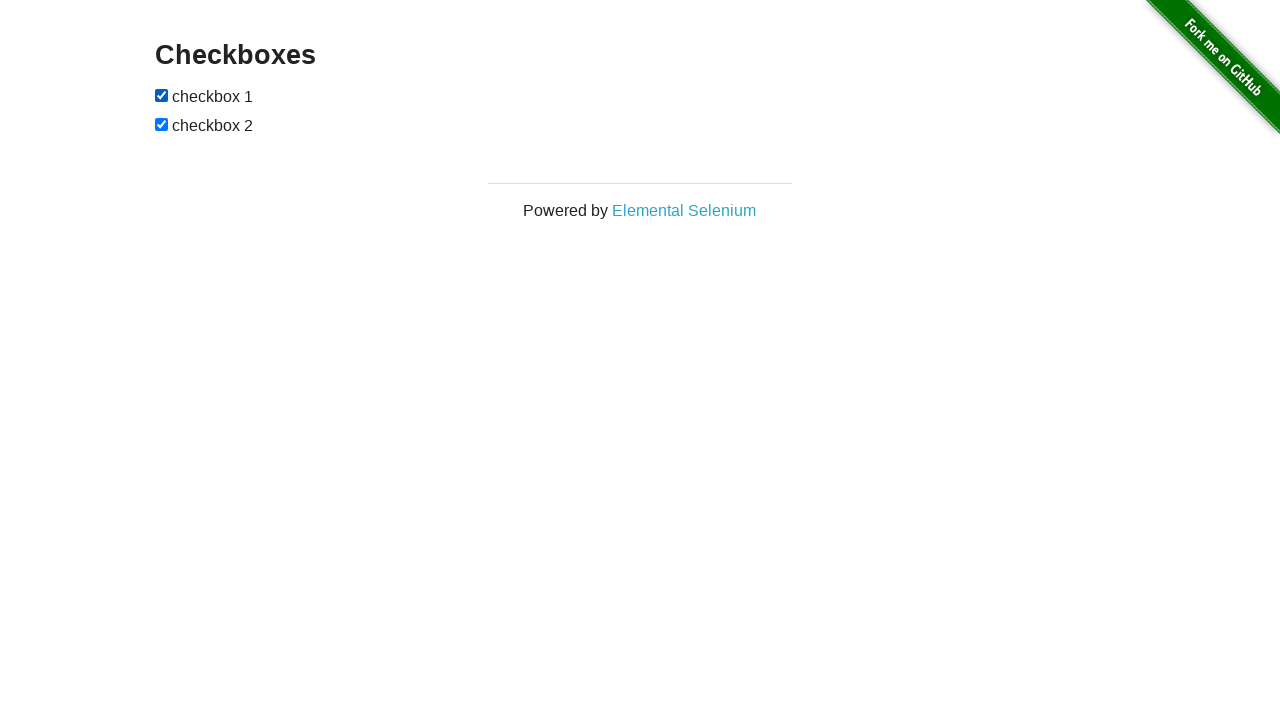

Verified checkbox 1 is now selected after clicking
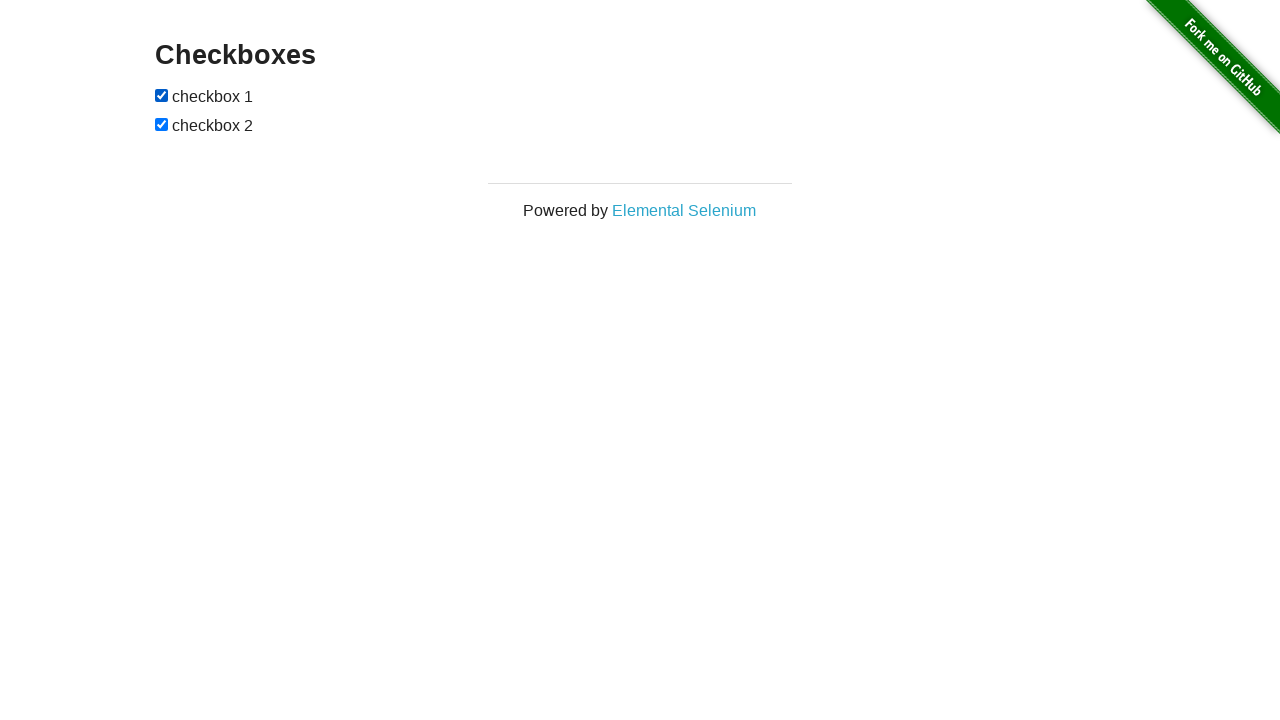

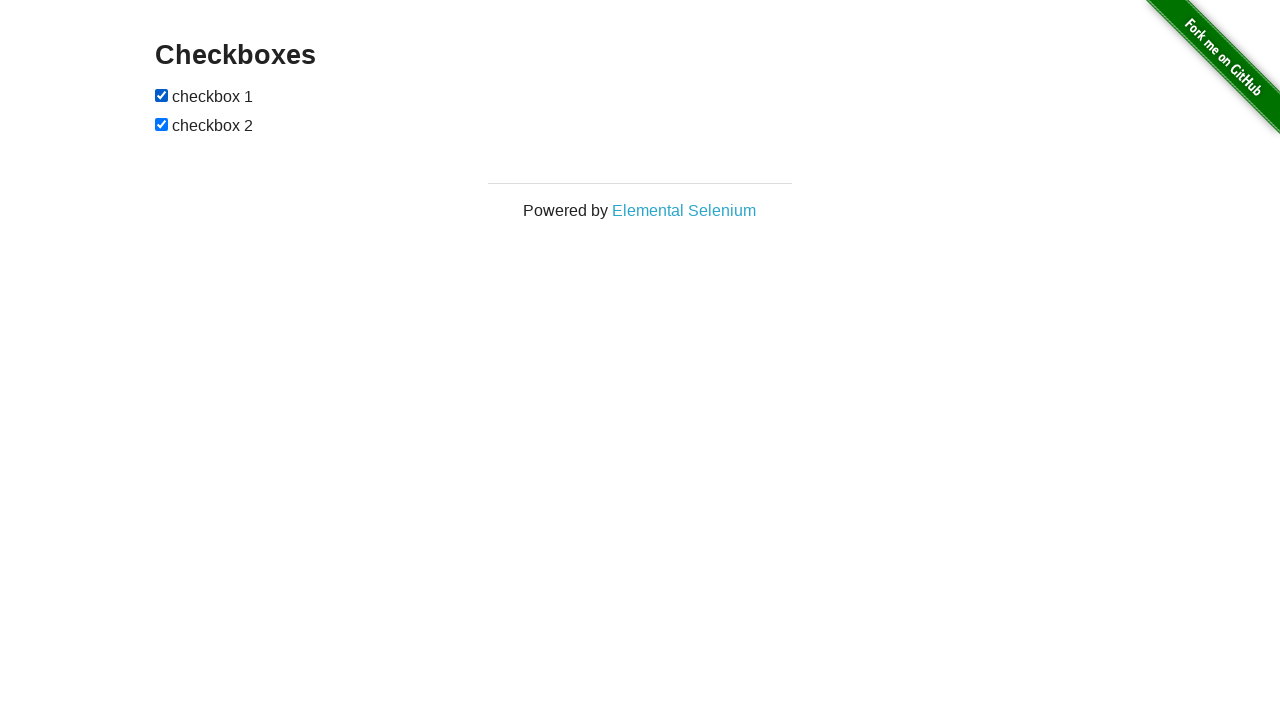